Tests handling of iframes by locating an input field within a nested frame and filling it with text

Starting URL: https://ui.vision/demo/webtest/frames/

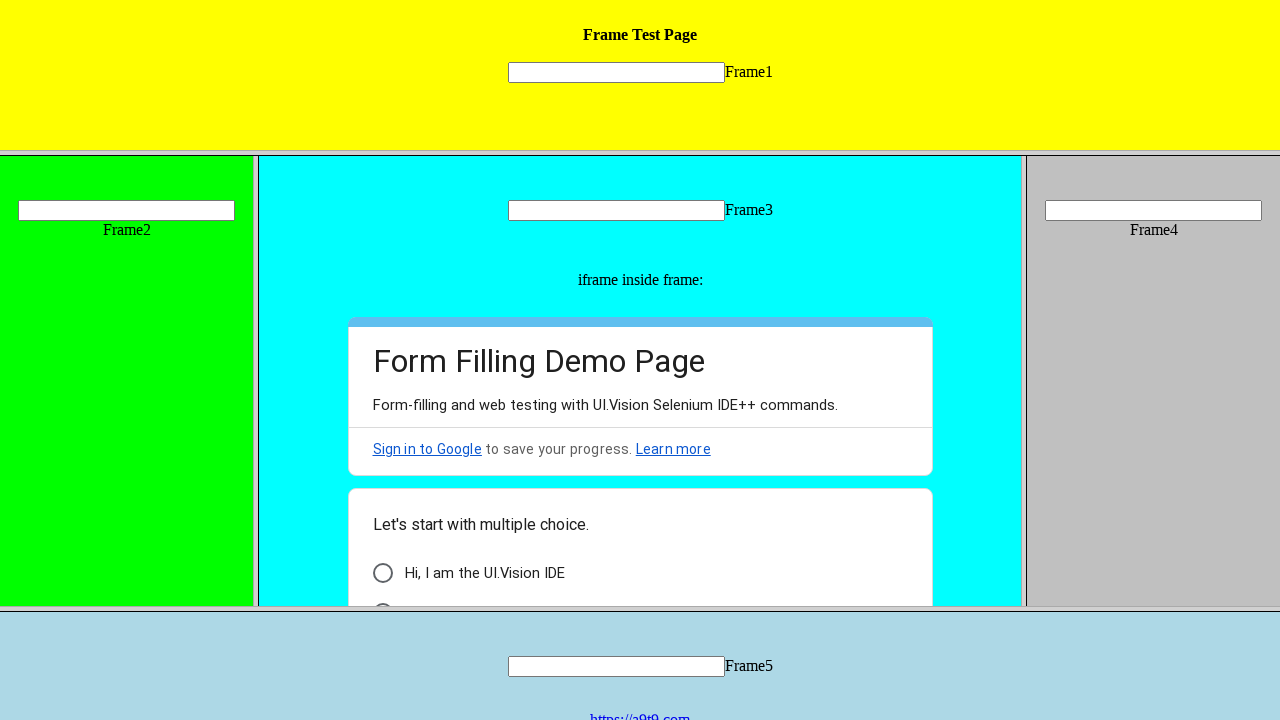

Located input field within nested frame (frame_1.html)
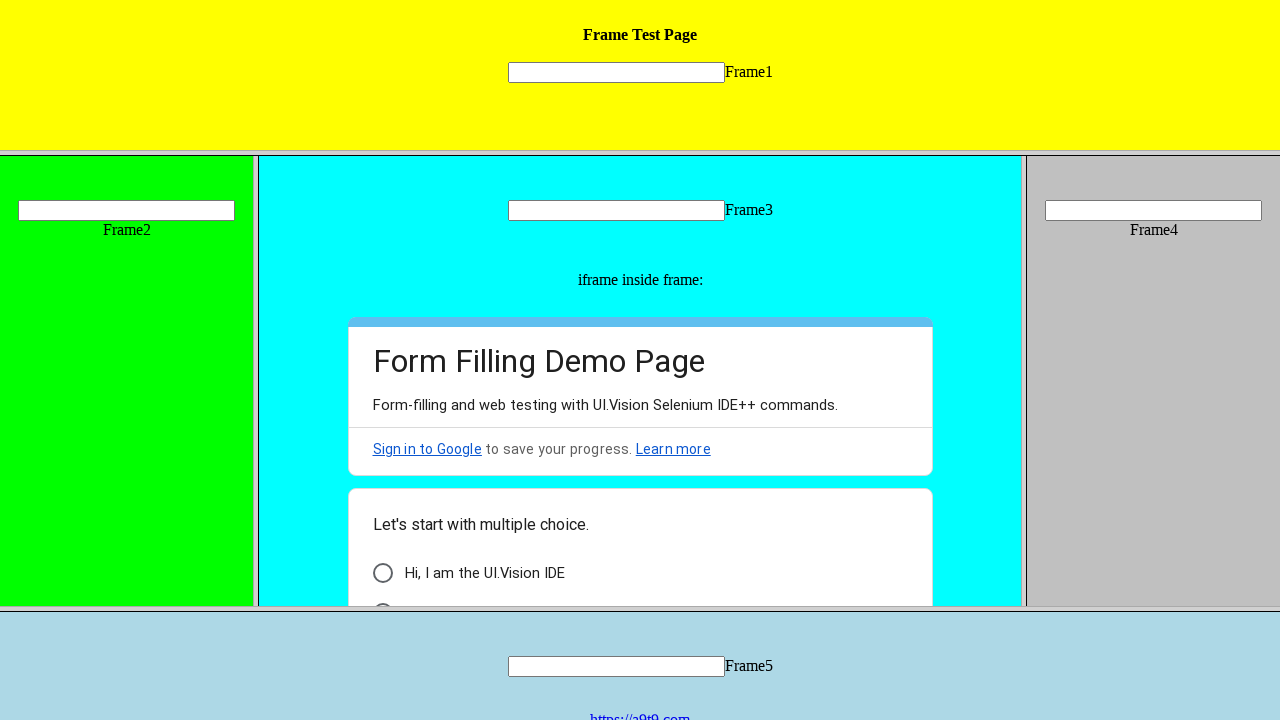

Filled input field in frame with 'Hello!' on frame[src='frame_1.html'] >> internal:control=enter-frame >> [name='mytext1']
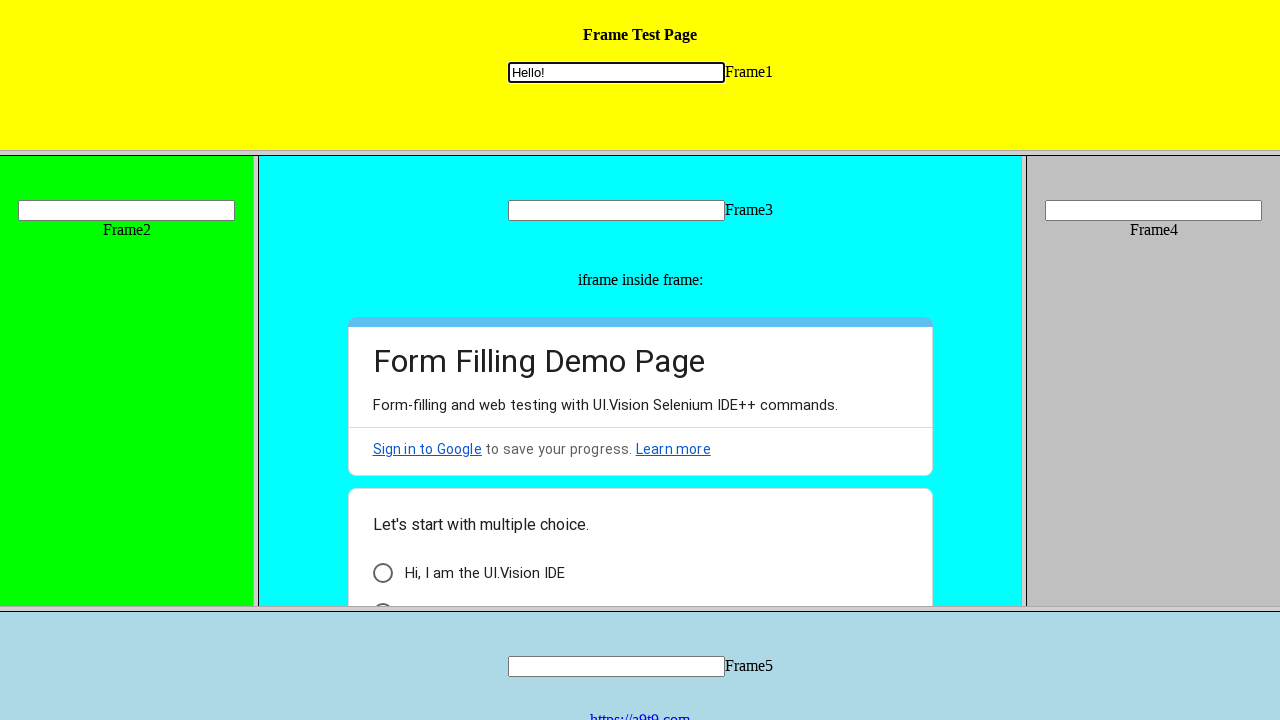

Waited 3 seconds to see the result
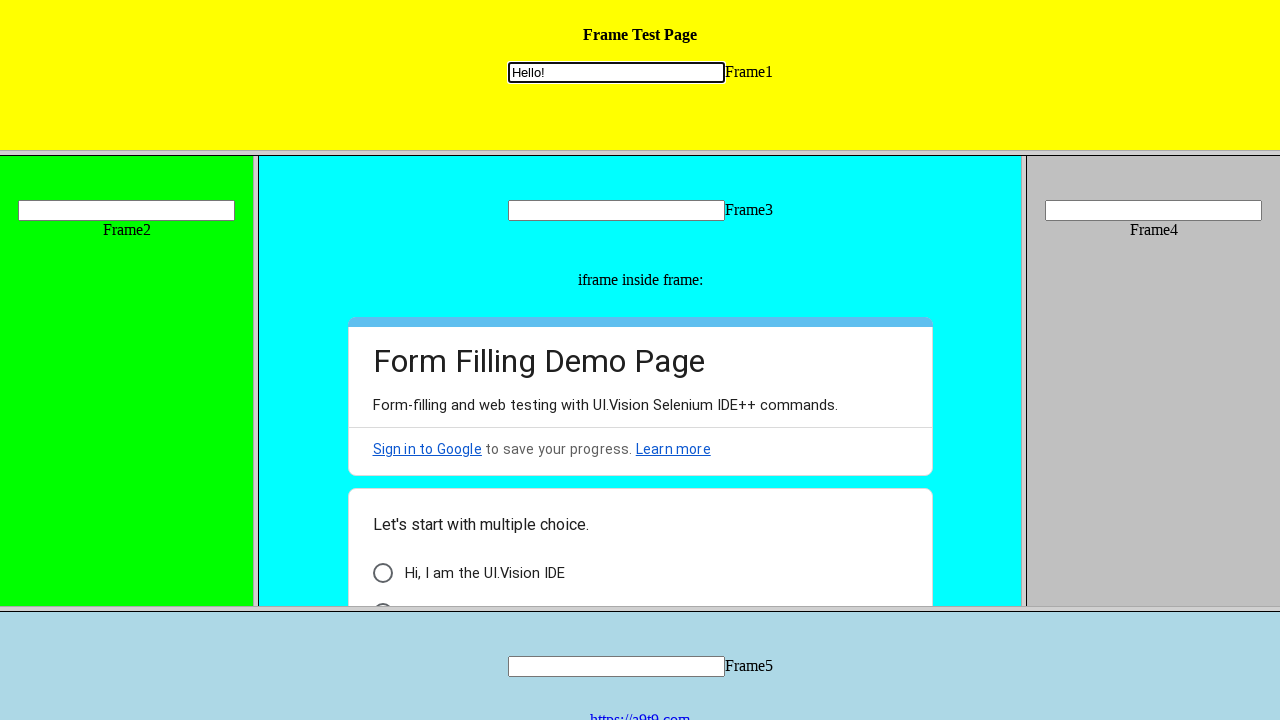

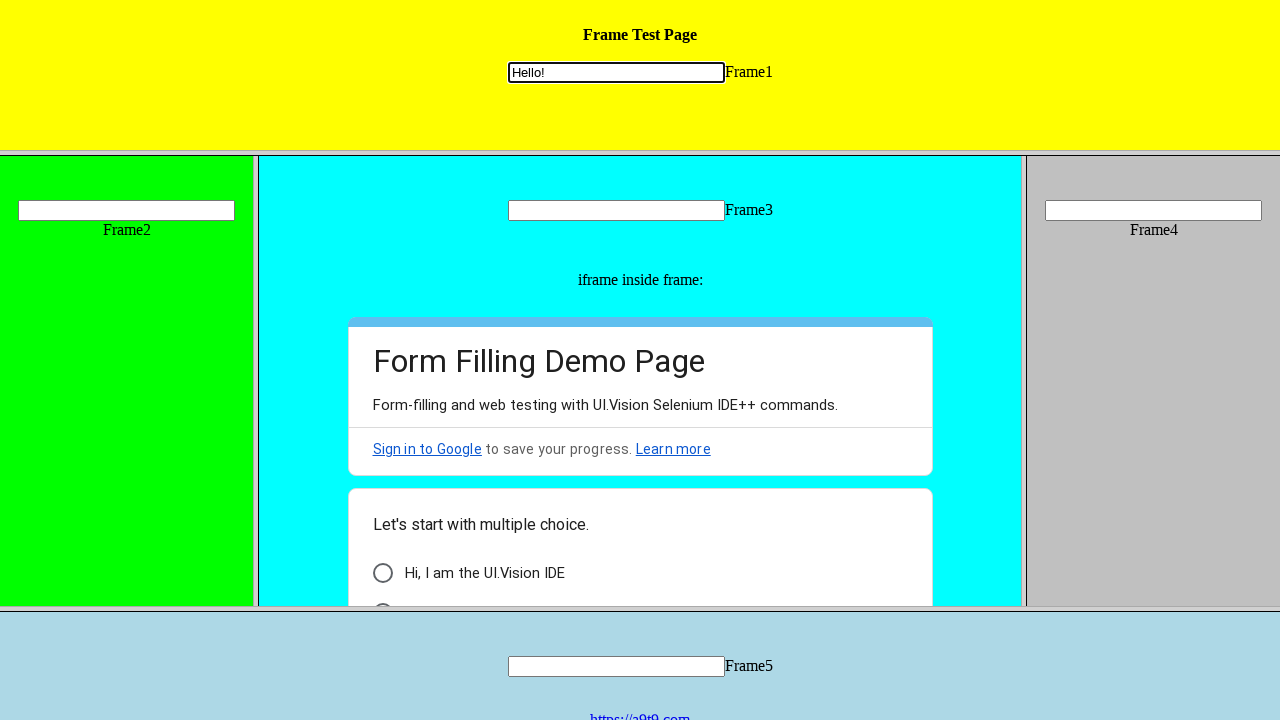